Tests multiple window handling by opening new windows and switching between them to verify titles

Starting URL: http://demo.automationtesting.in/Register.html

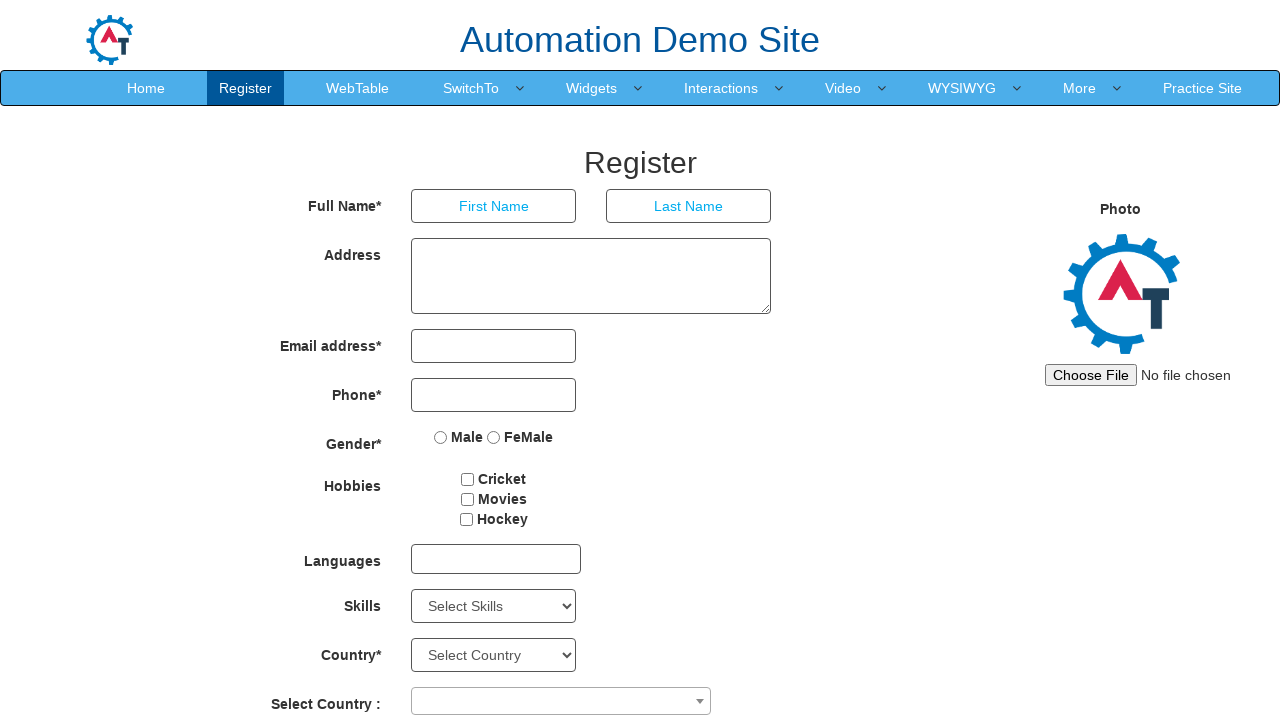

Hovered over 'SwitchTo' menu at (471, 88) on xpath=//*[text()='SwitchTo']
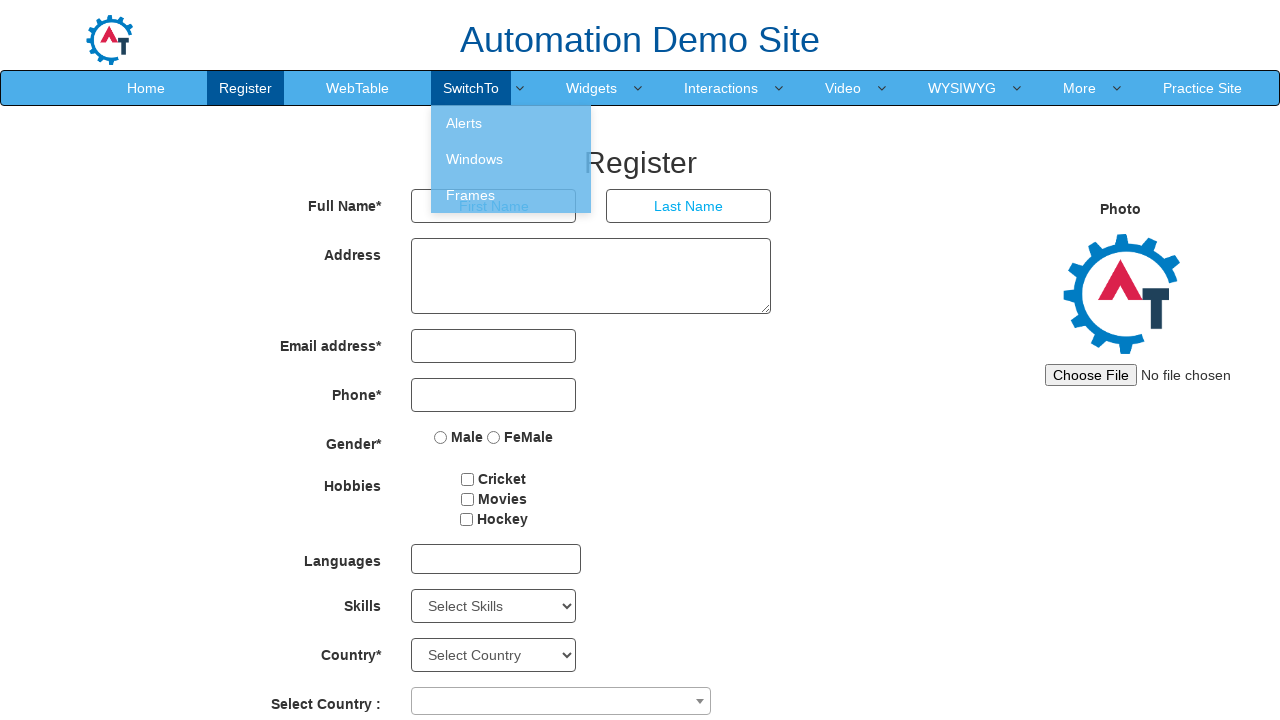

Hovered over 'Windows' submenu at (511, 159) on xpath=//*[text()='Windows']
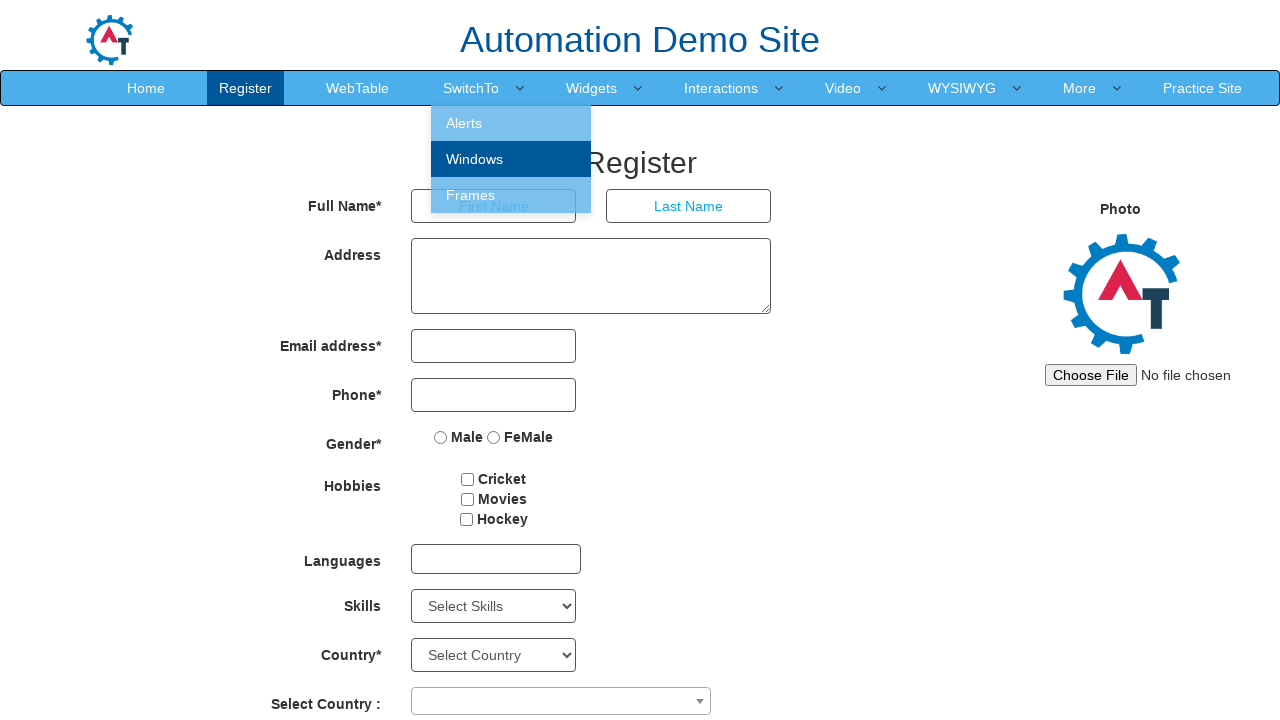

Clicked on 'Windows' menu item at (511, 159) on xpath=//*[text()='Windows']
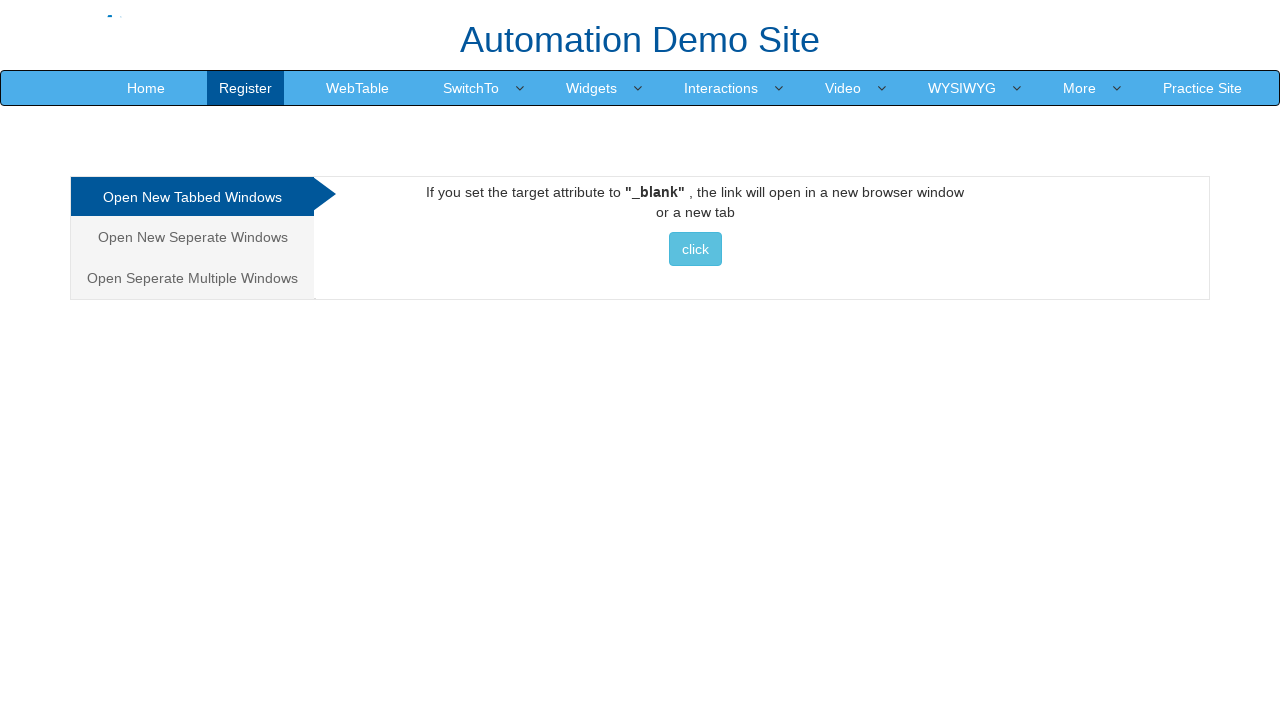

Clicked on Multiple windows tab at (192, 278) on xpath=//*[contains(@href,'Multiple')]
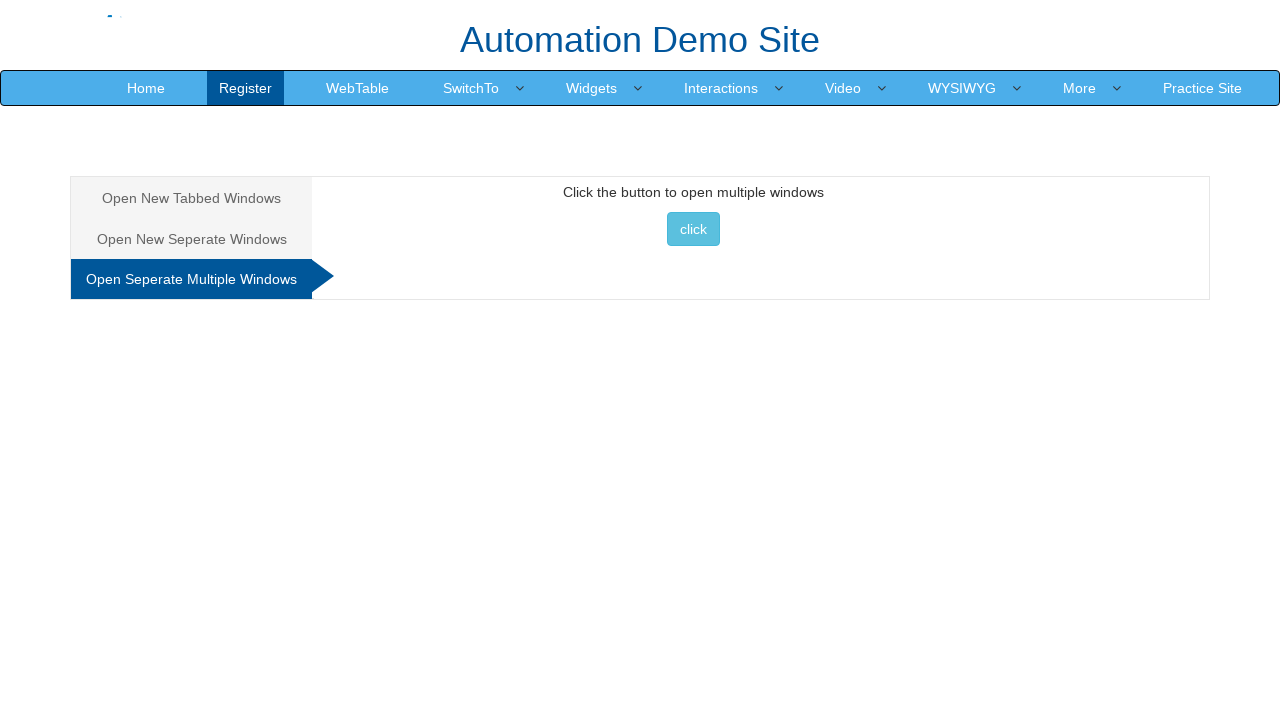

Clicked button to open multiple windows at (693, 229) on xpath=//*[@id='Multiple']/button
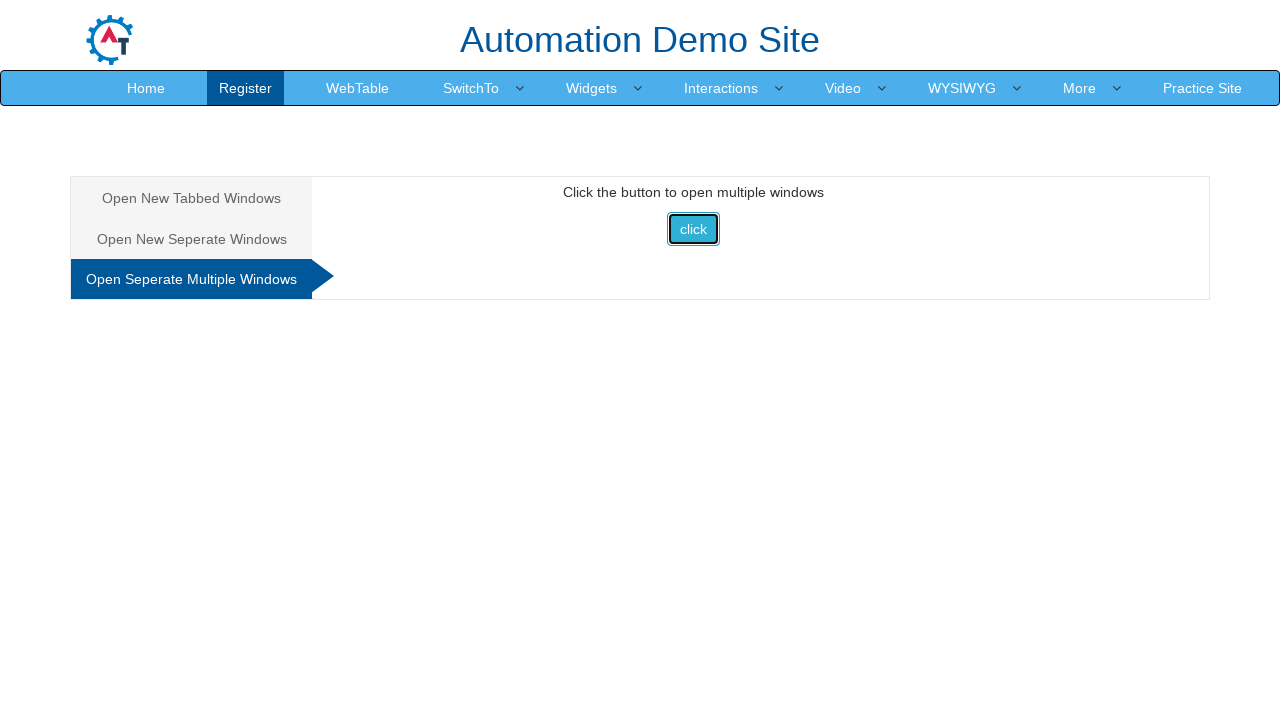

Retrieved all open pages from context
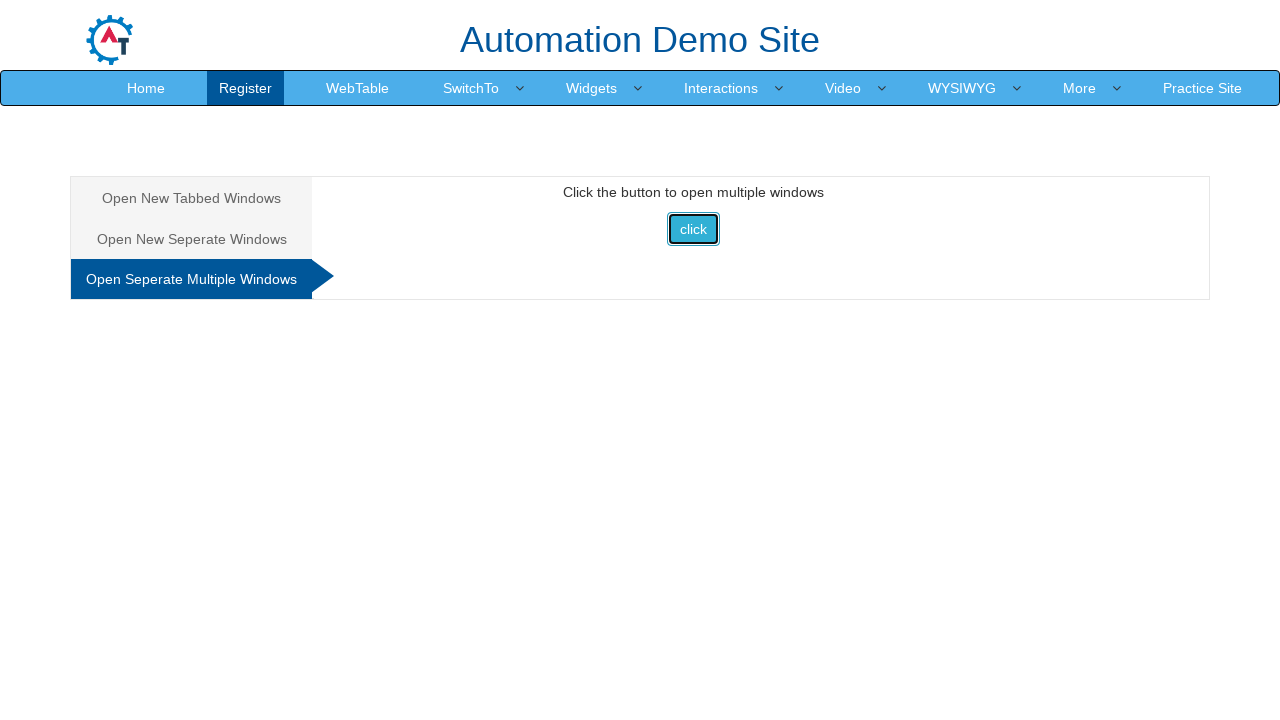

Retrieved window title: Frames & windows
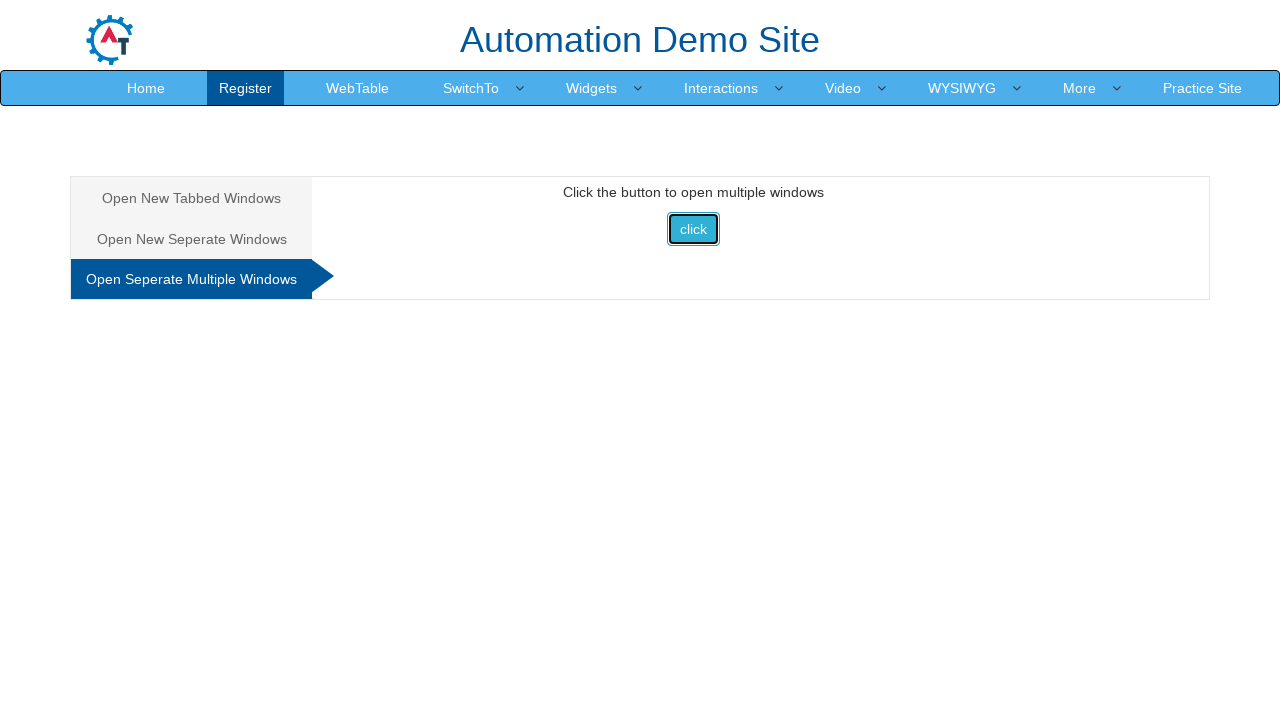

Retrieved window title: Selenium
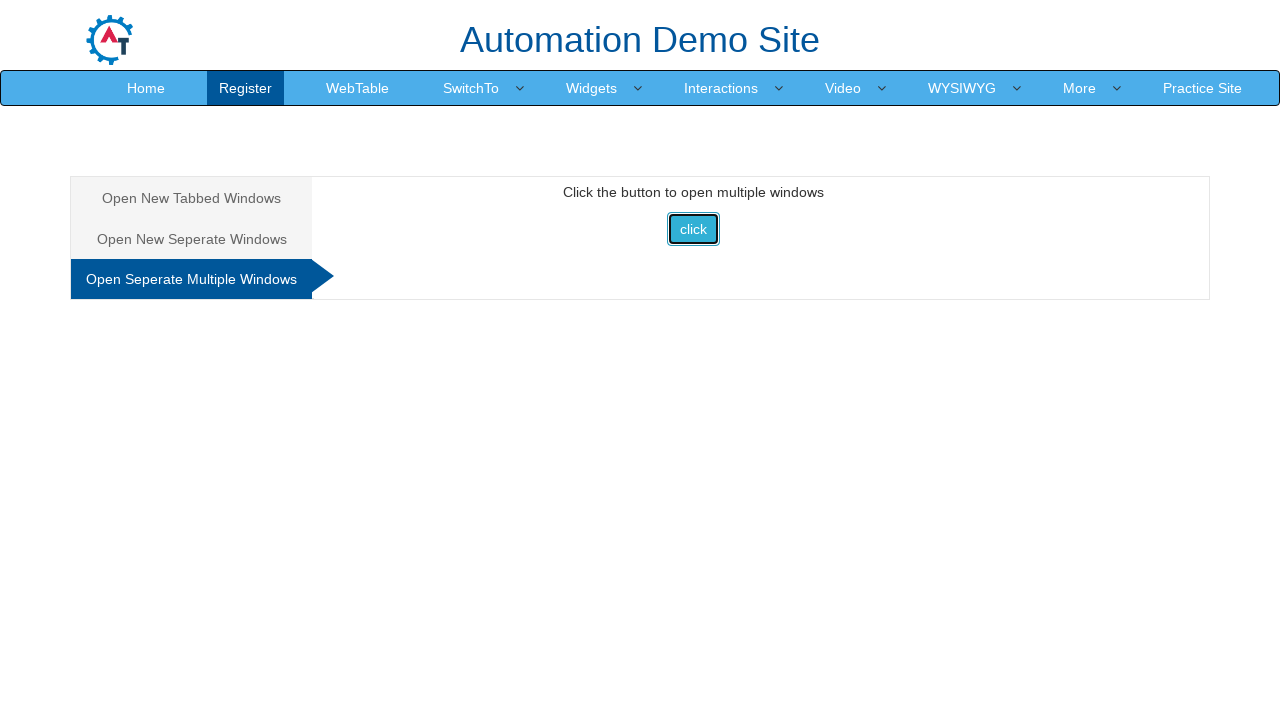

Closed non-original window
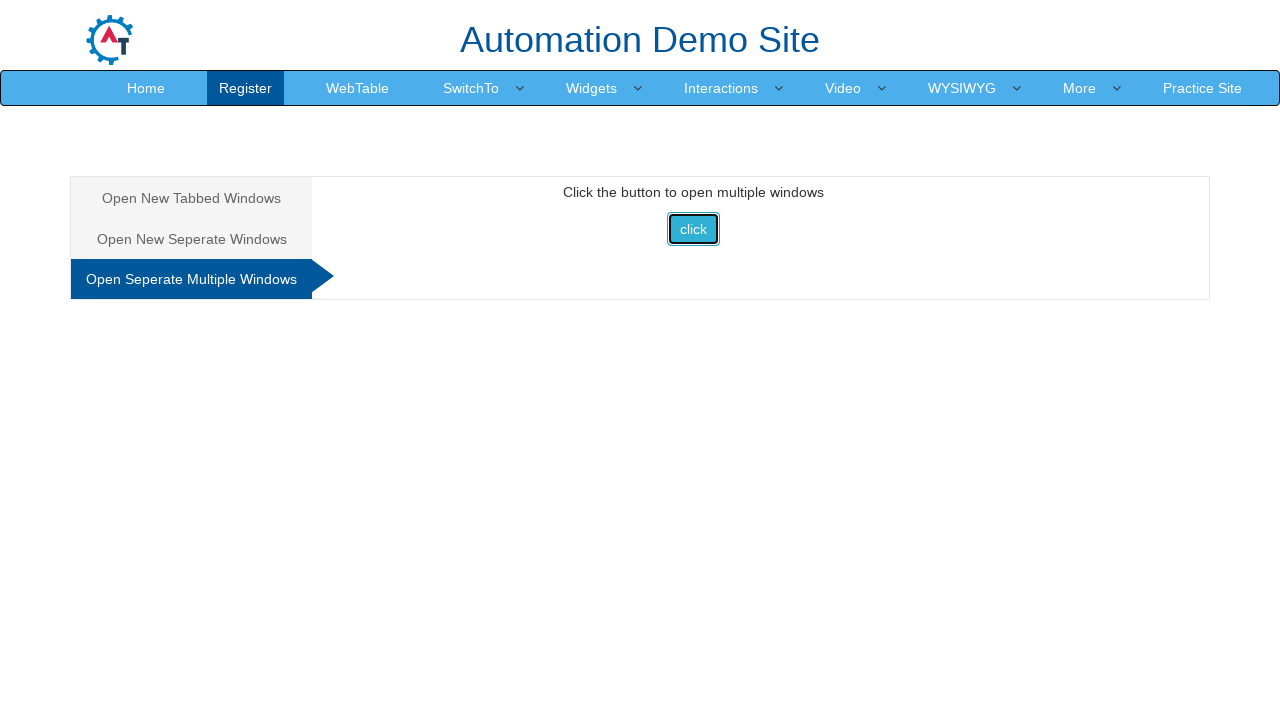

Retrieved window title: Index
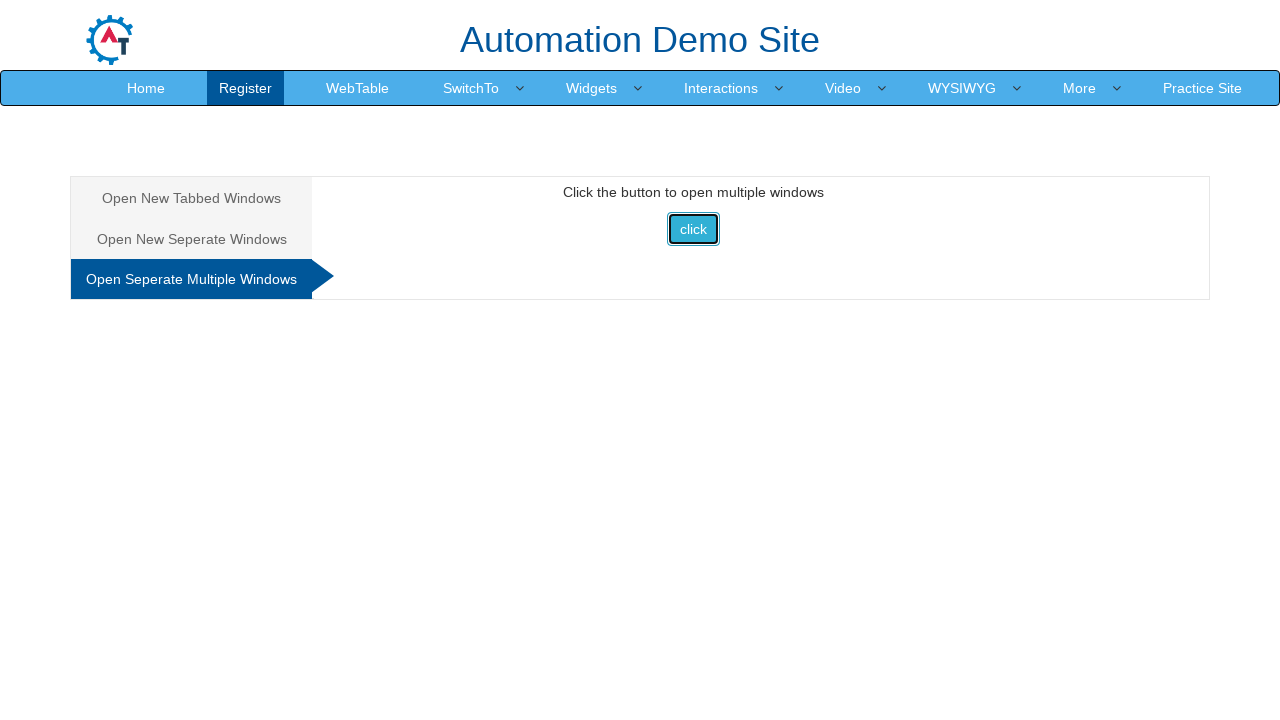

Closed non-original window
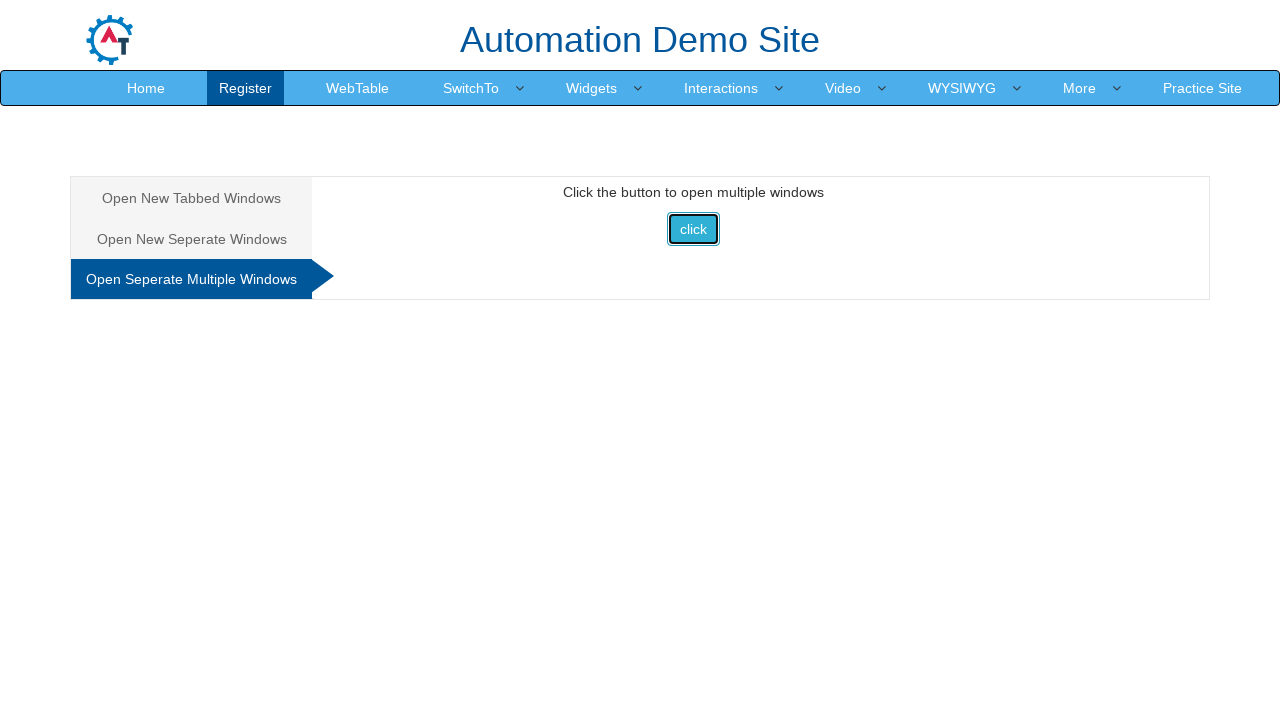

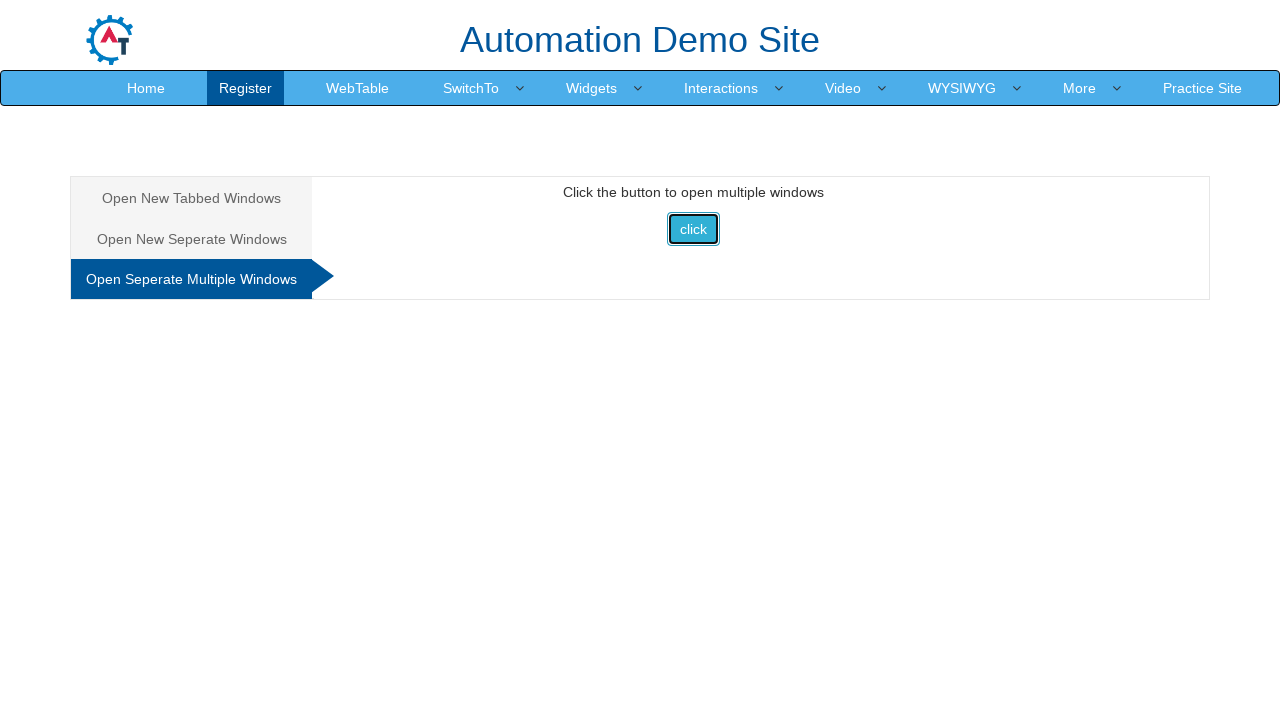